Tests adding a new todo item by clicking on the input field, filling it with text, and pressing Enter to submit

Starting URL: https://demo.playwright.dev/todomvc/#/

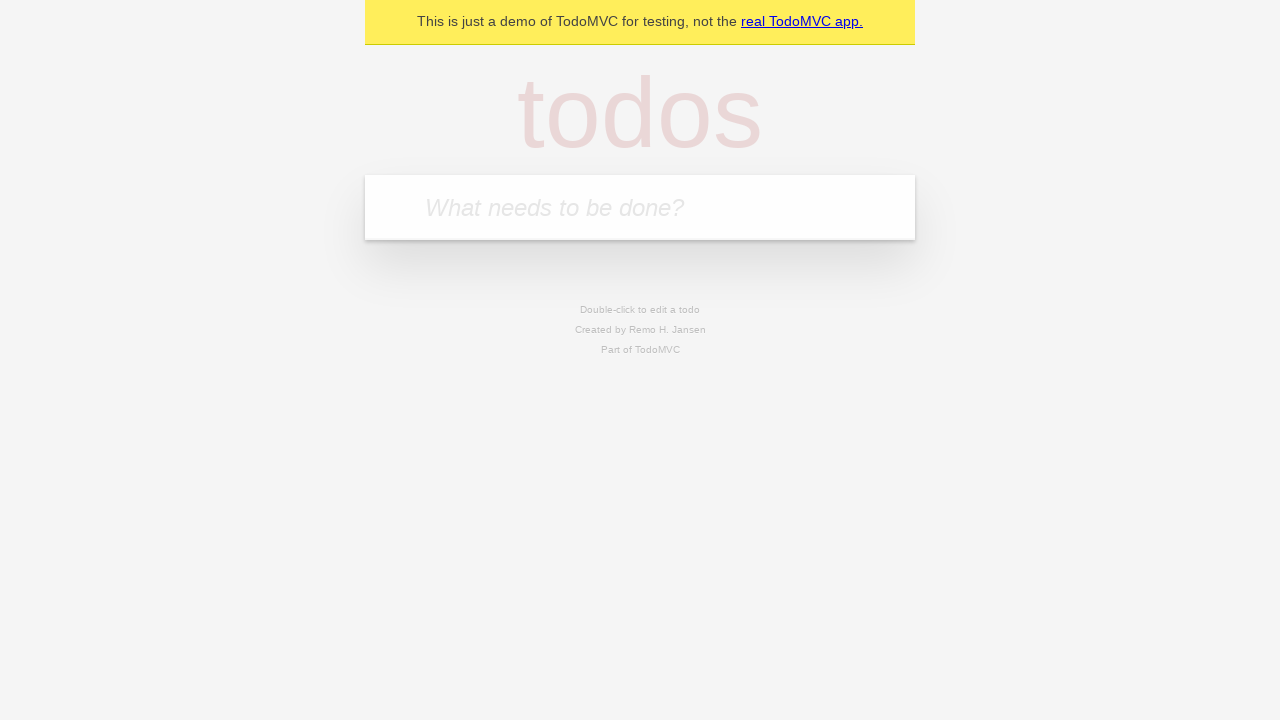

Clicked on the todo input field at (640, 207) on internal:attr=[placeholder="What needs to be done?"i]
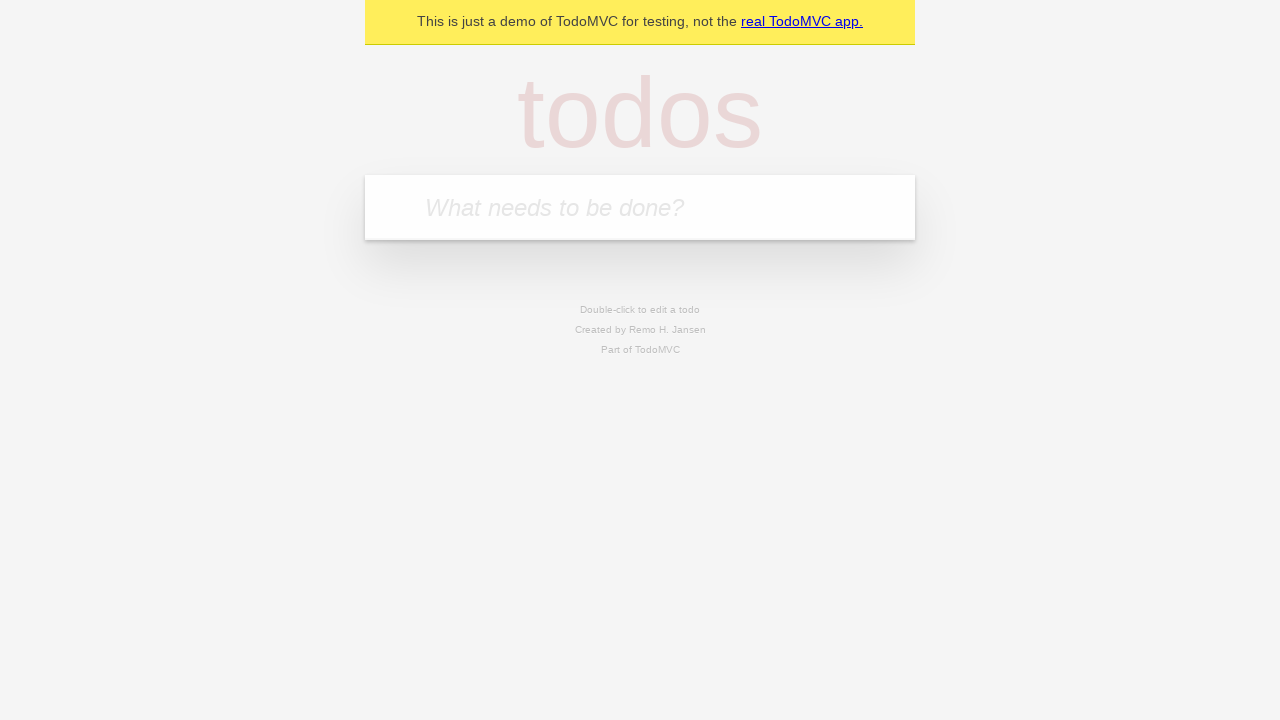

Filled todo input field with 'Создать первый сценарий playwright' on internal:attr=[placeholder="What needs to be done?"i]
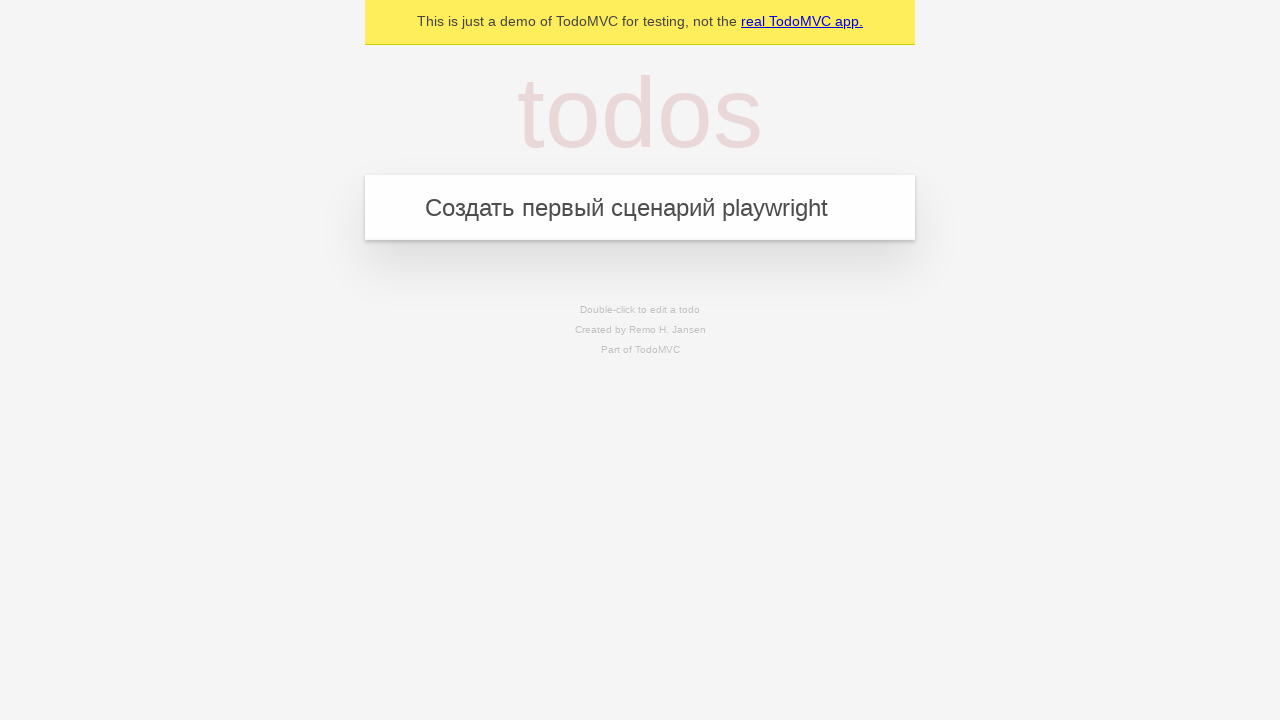

Pressed Enter to submit the new todo item on internal:attr=[placeholder="What needs to be done?"i]
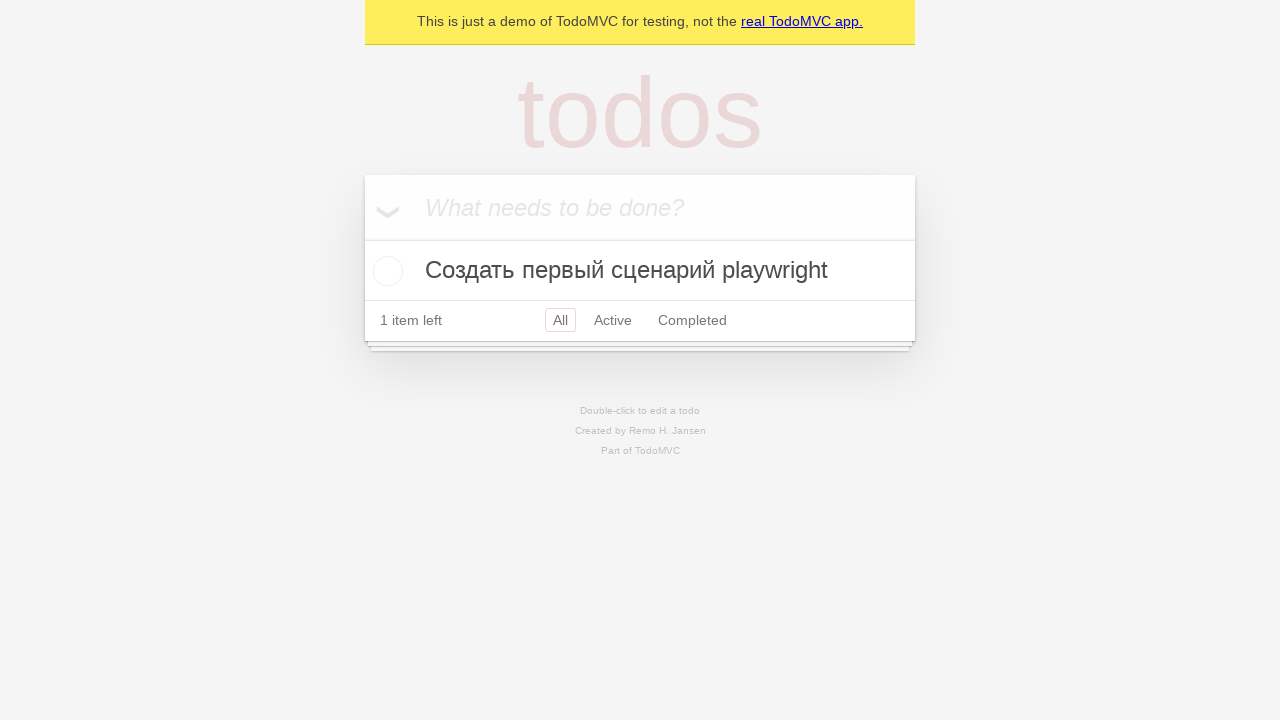

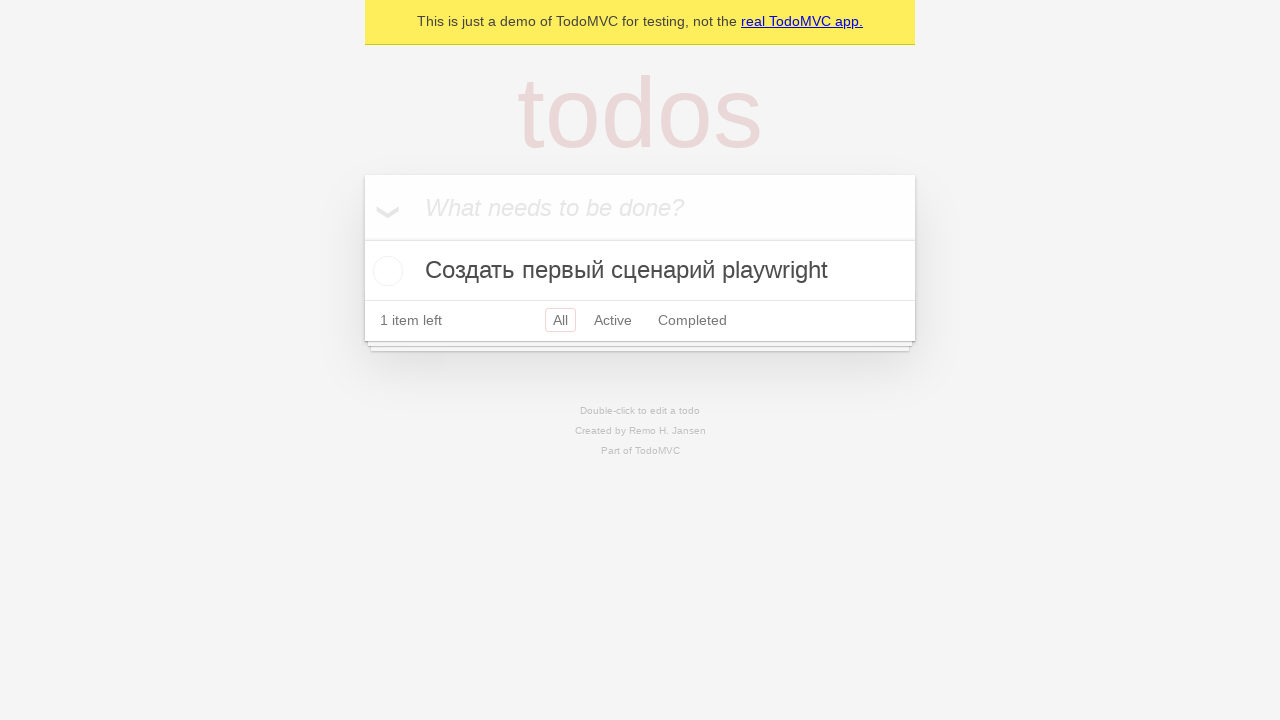